Interacts with a form by reading a hidden attribute value, calculating a result using a mathematical formula, filling in the answer, checking two checkboxes, and submitting the form.

Starting URL: https://suninjuly.github.io/get_attribute.html

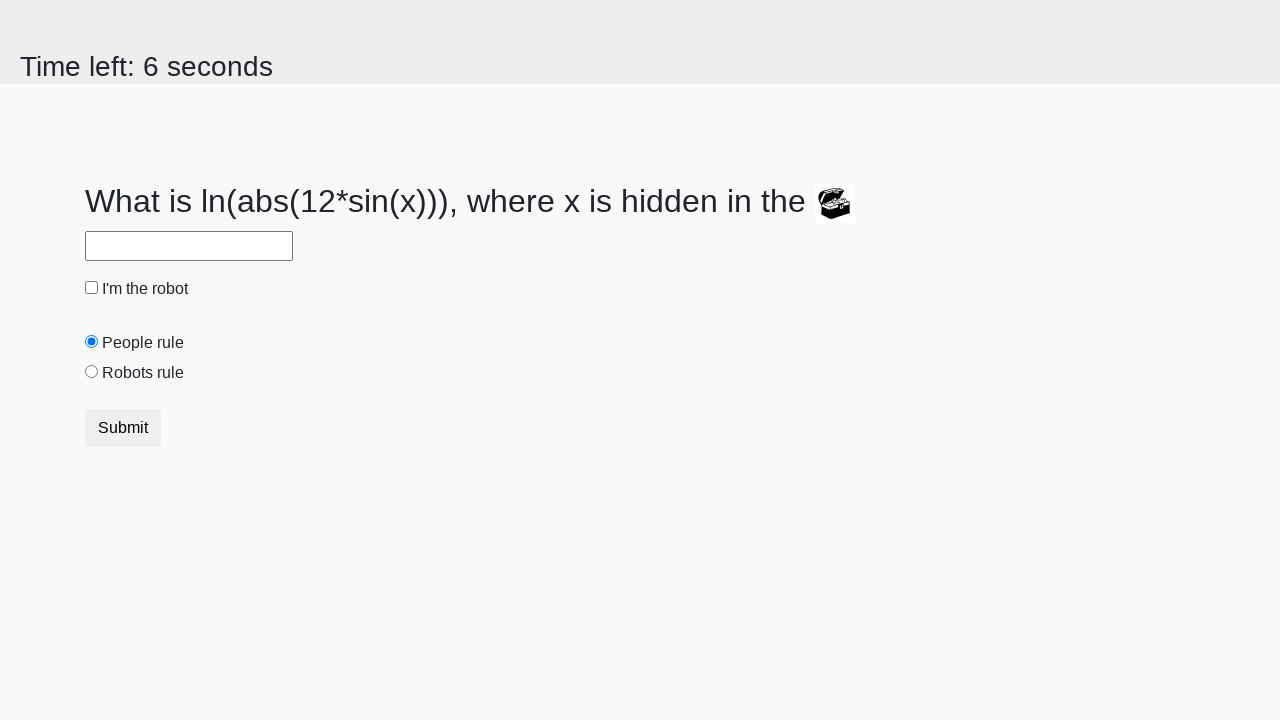

Located the treasure element
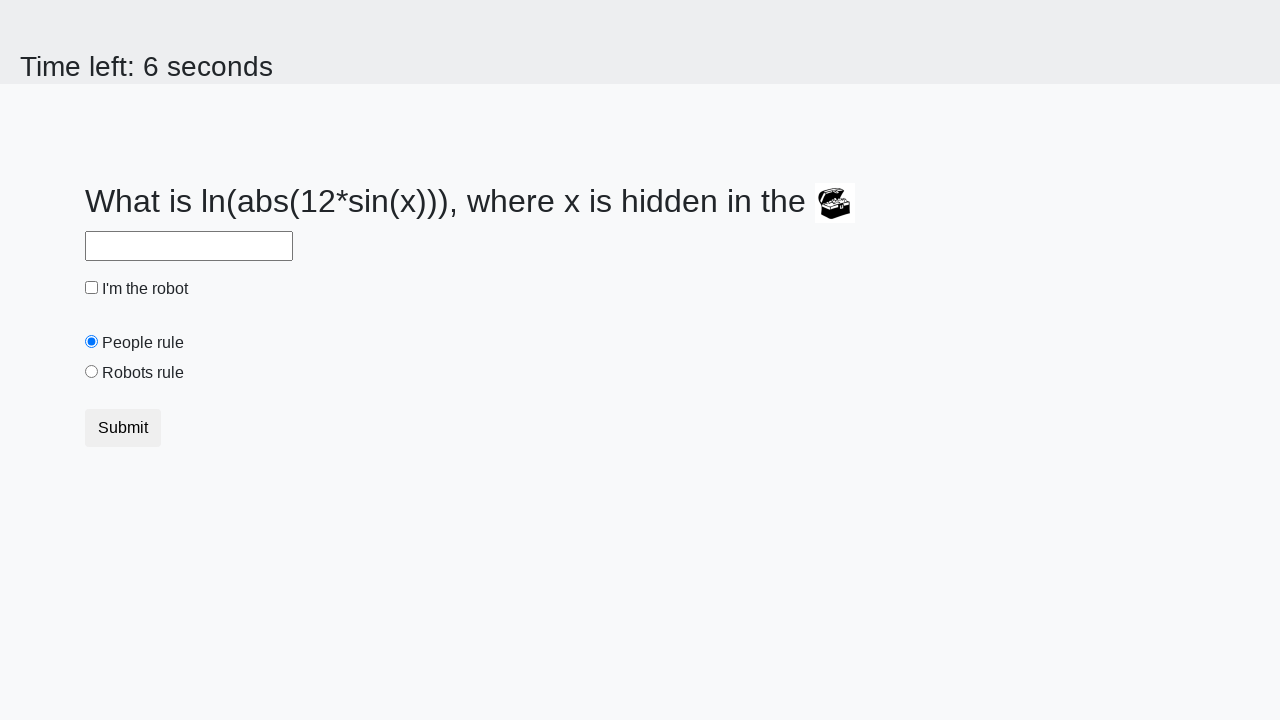

Retrieved hidden attribute 'valuex' with value: 394
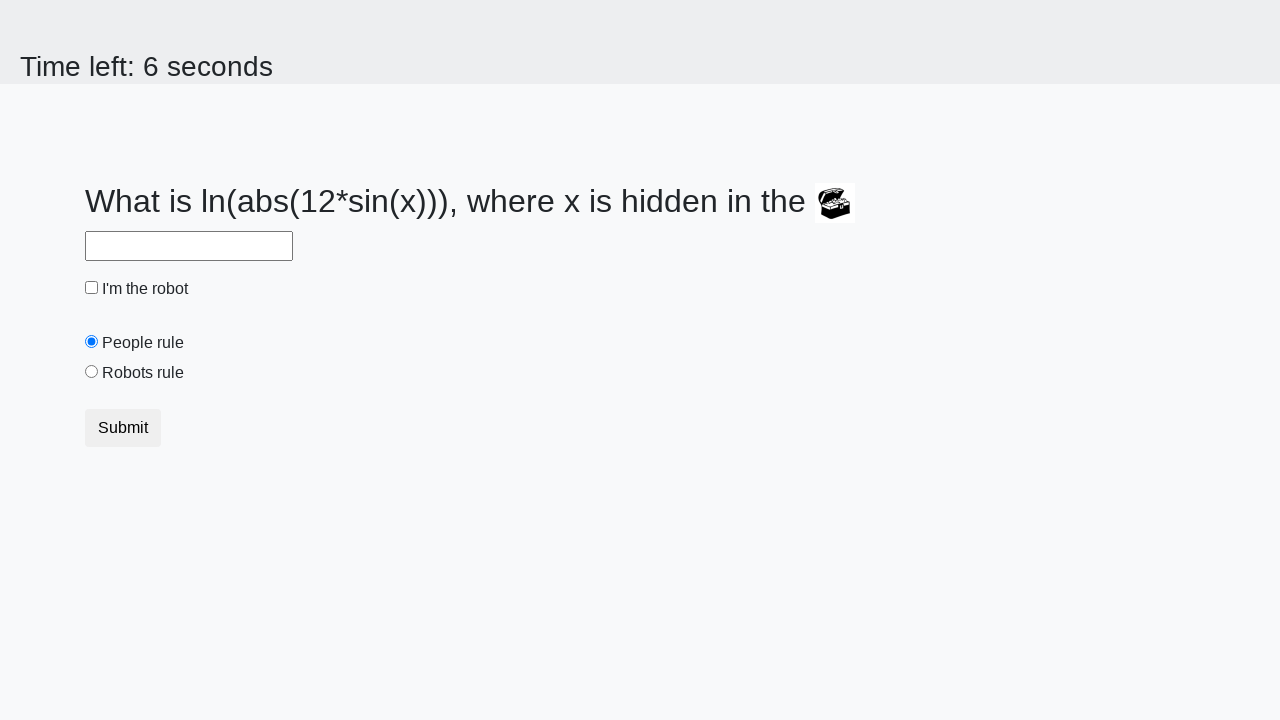

Calculated answer using formula: log(abs(12 * sin(394))) = 2.448038727220945
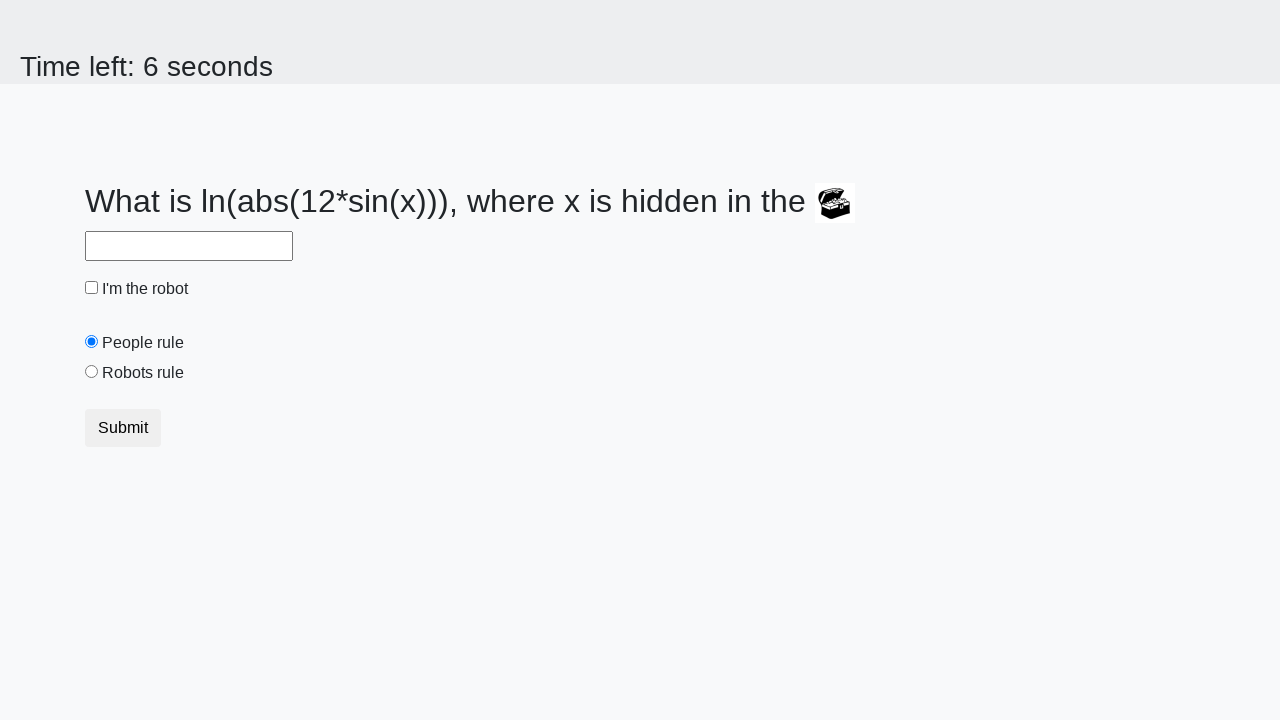

Filled answer field with calculated value: 2.448038727220945 on #answer
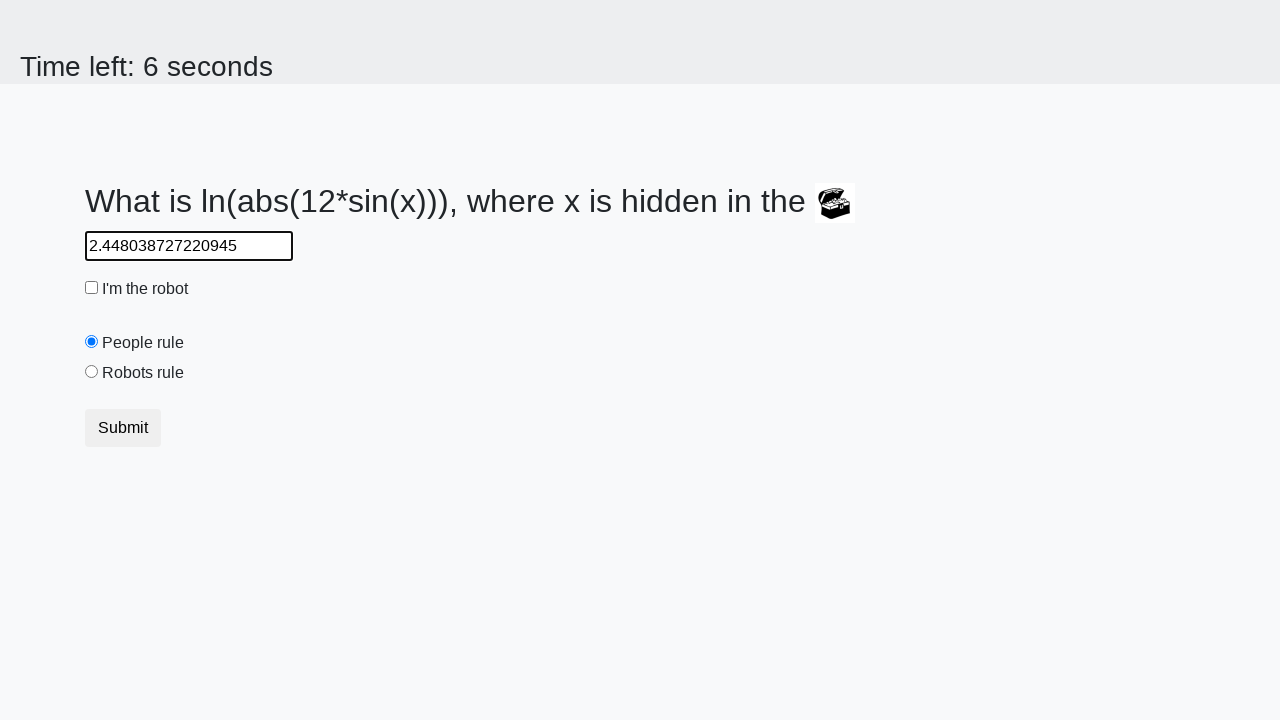

Checked the 'I am the robot' checkbox at (92, 288) on #robotCheckbox
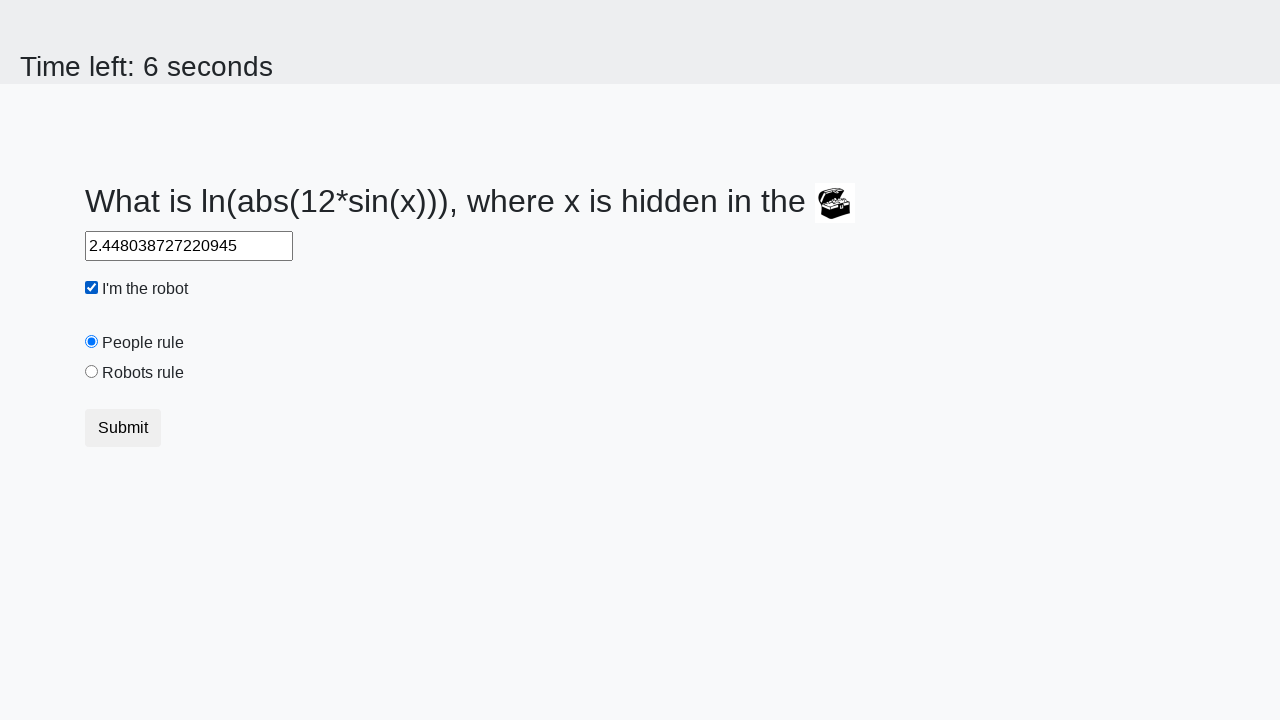

Checked the 'I agree to the robots rule' checkbox at (92, 372) on #robotsRule
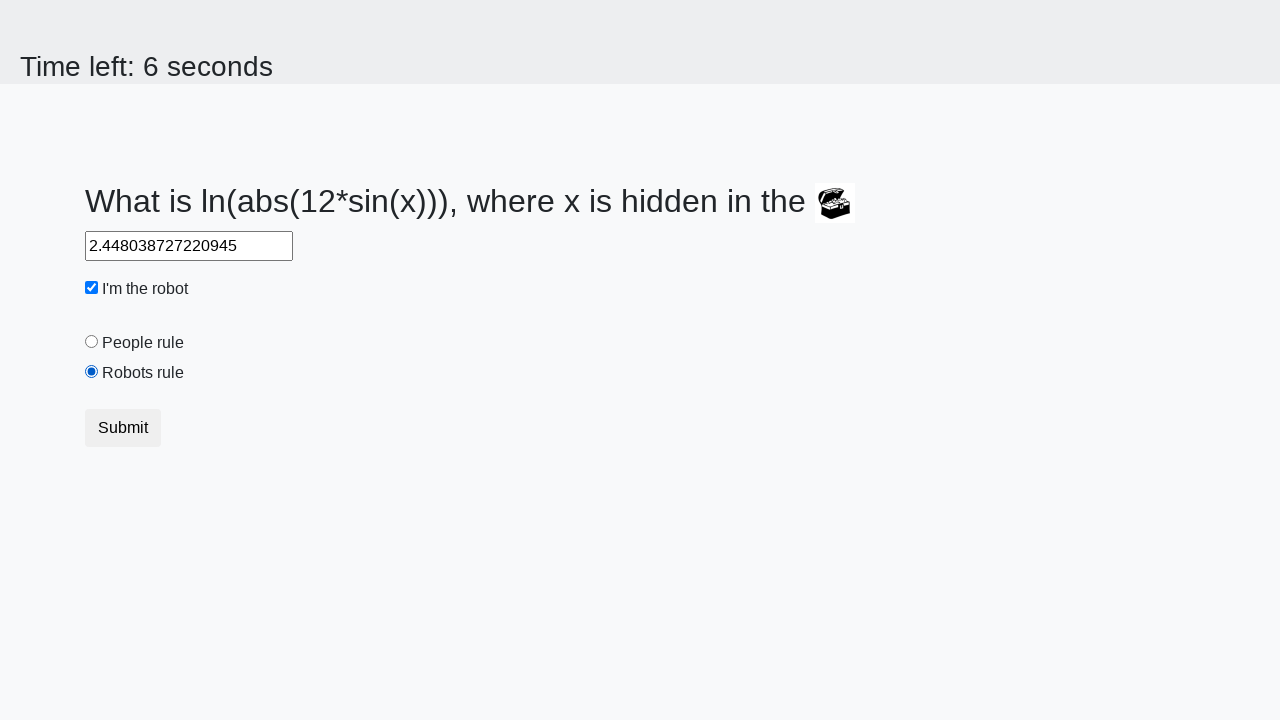

Clicked the submit button at (123, 428) on button.btn
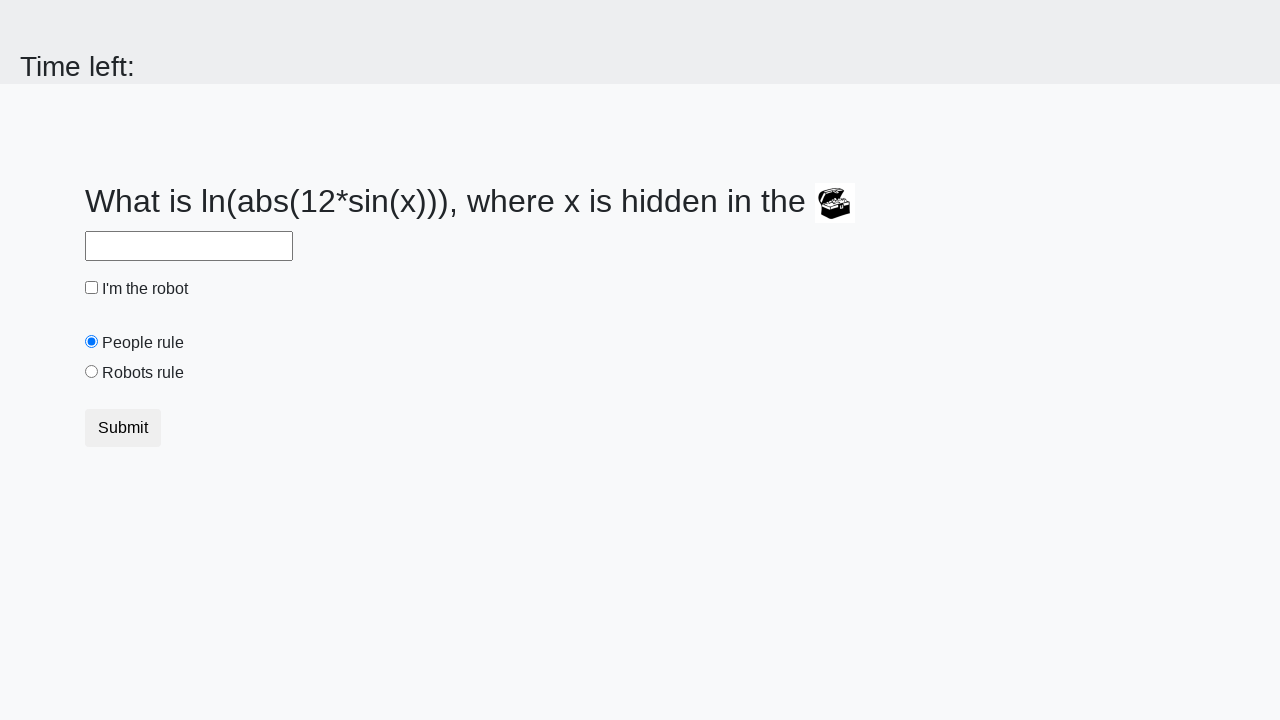

Waited 1 second for form submission response
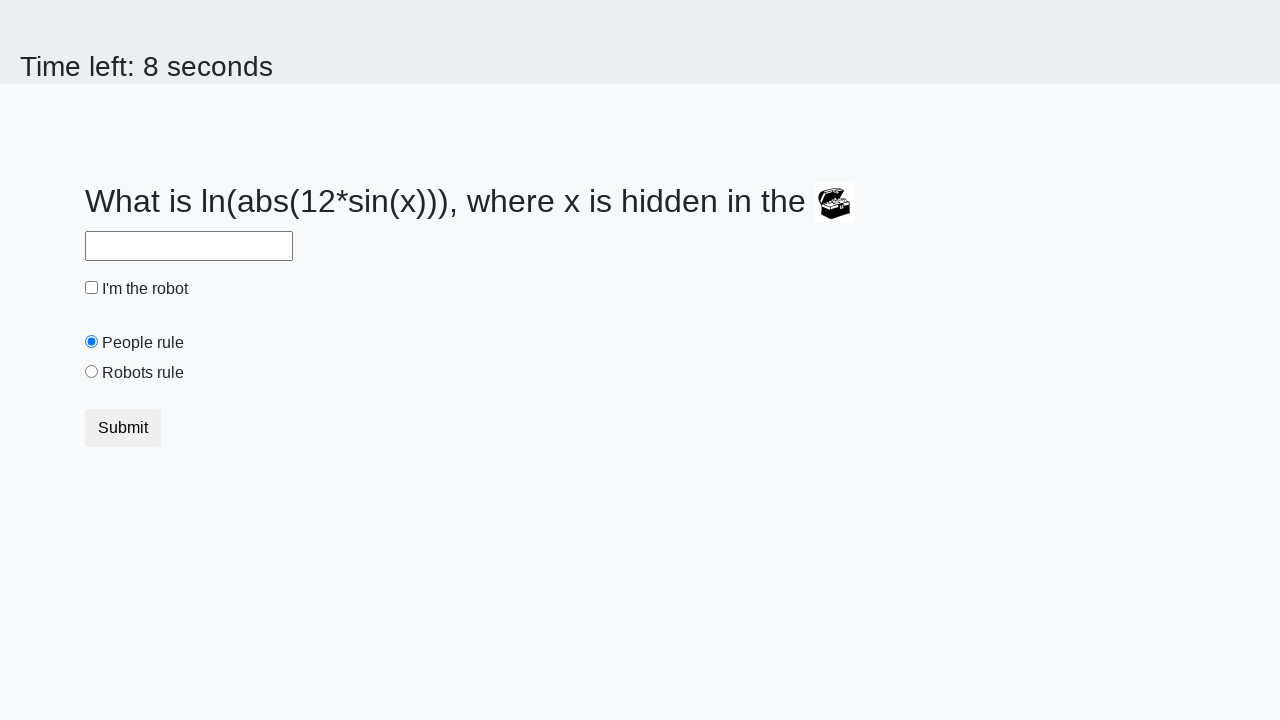

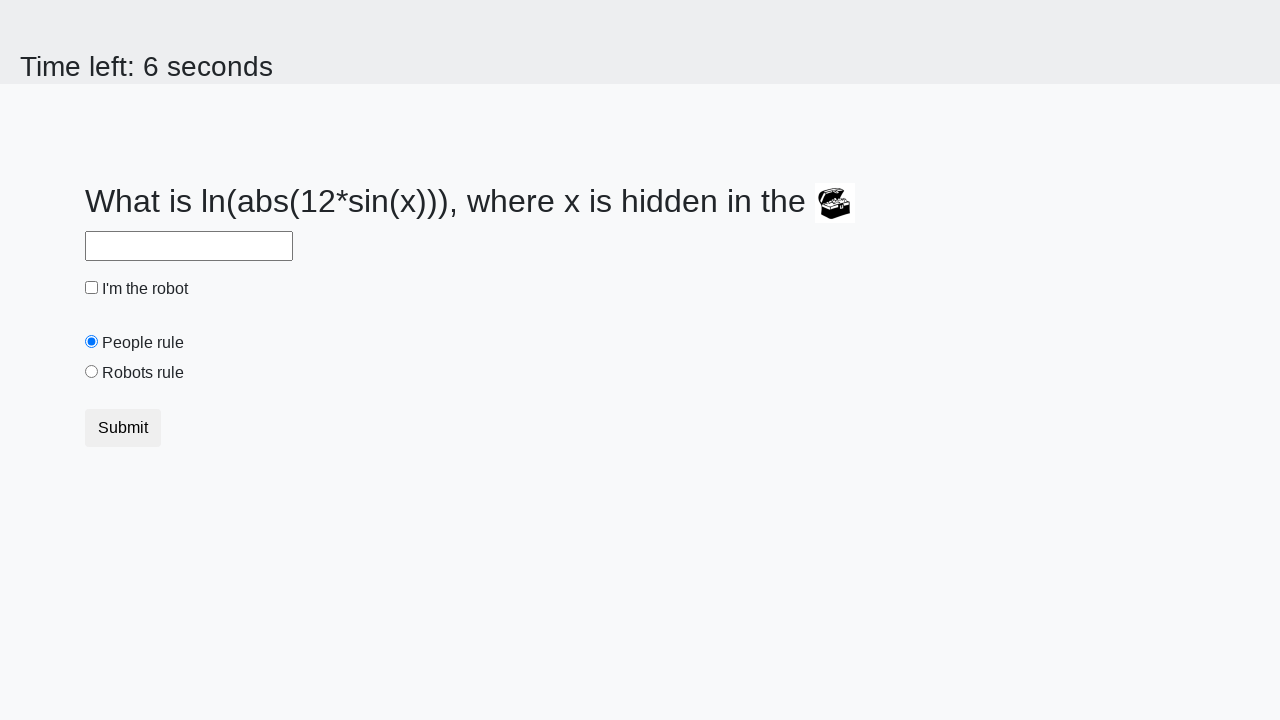